Tests basic accessibility features of the OrangeHRM login page by verifying the page title exists and that the username field, password field, and submit button are visible on the page.

Starting URL: https://opensource-demo.orangehrmlive.com/web/index.php/auth/login

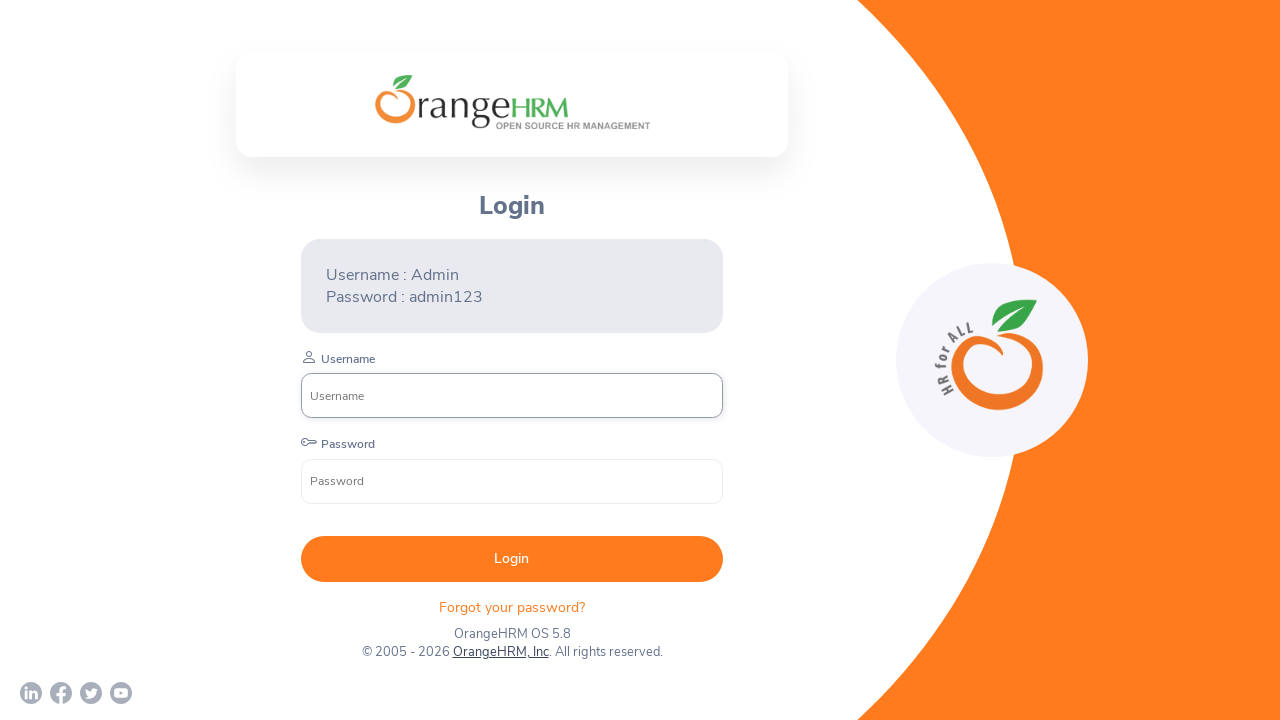

Waited for page to reach networkidle state
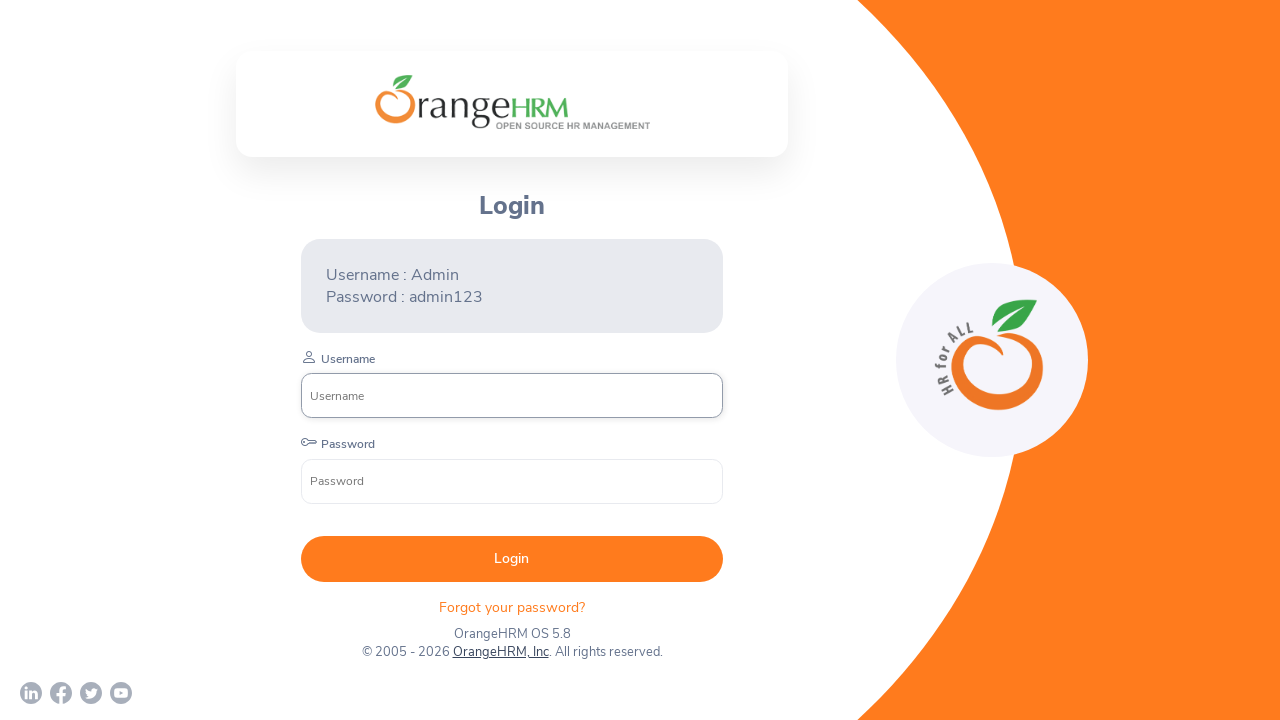

Retrieved page title: 'OrangeHRM'
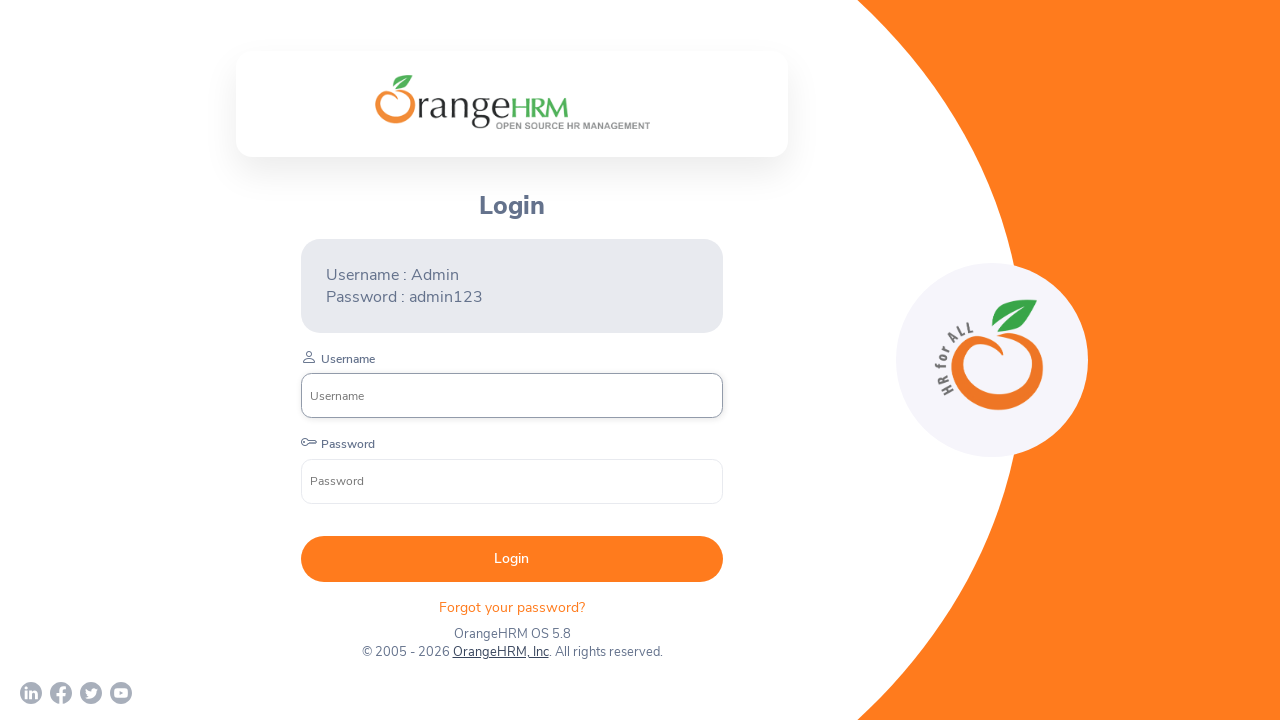

Verified page title exists
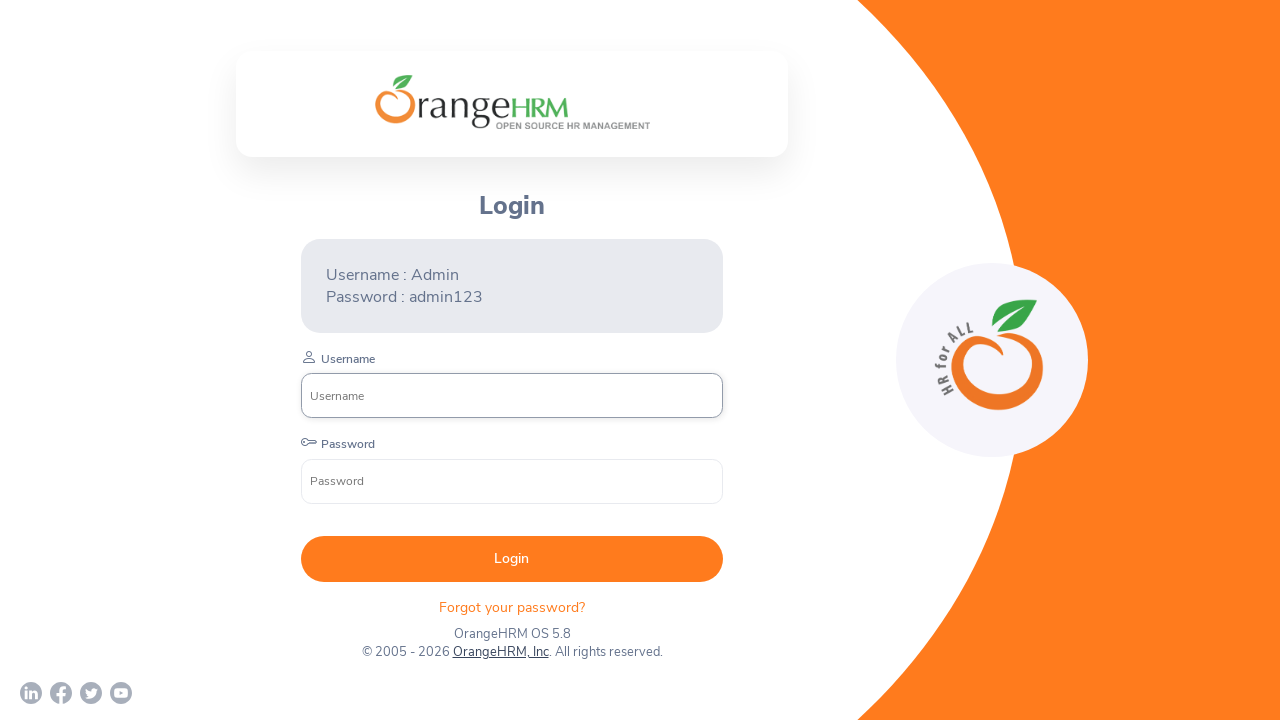

Username input field is visible
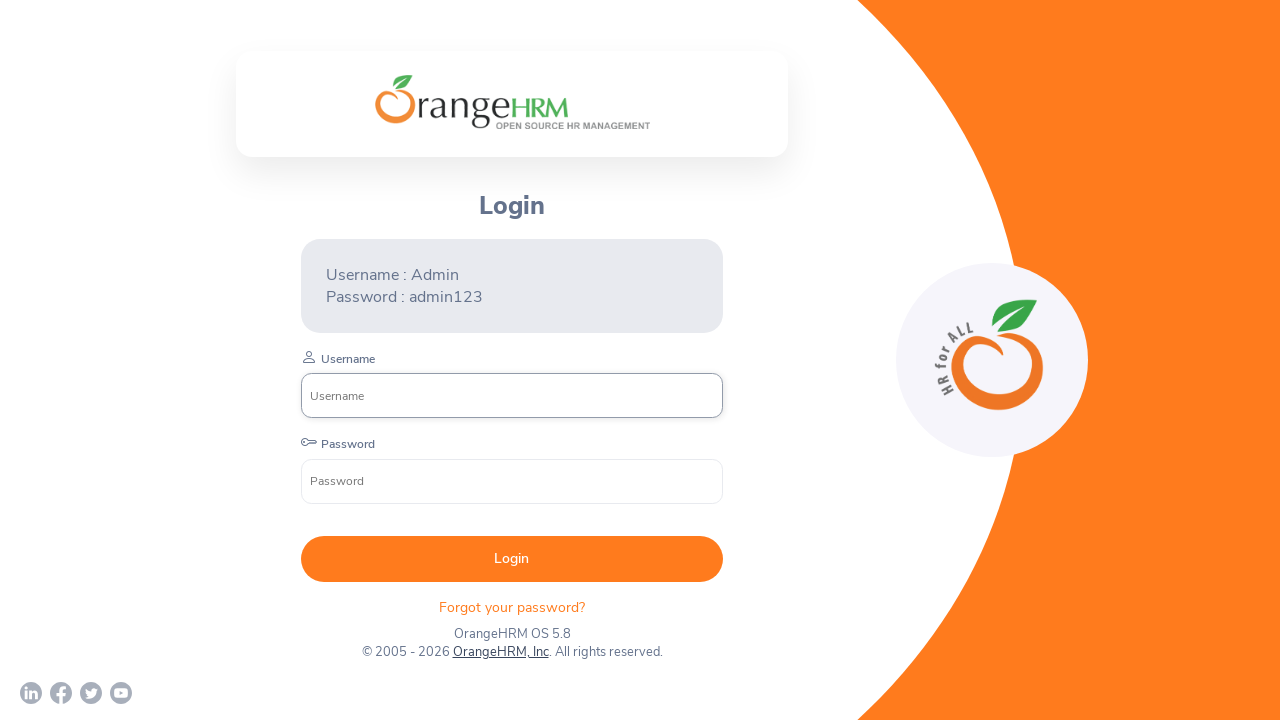

Password input field is visible
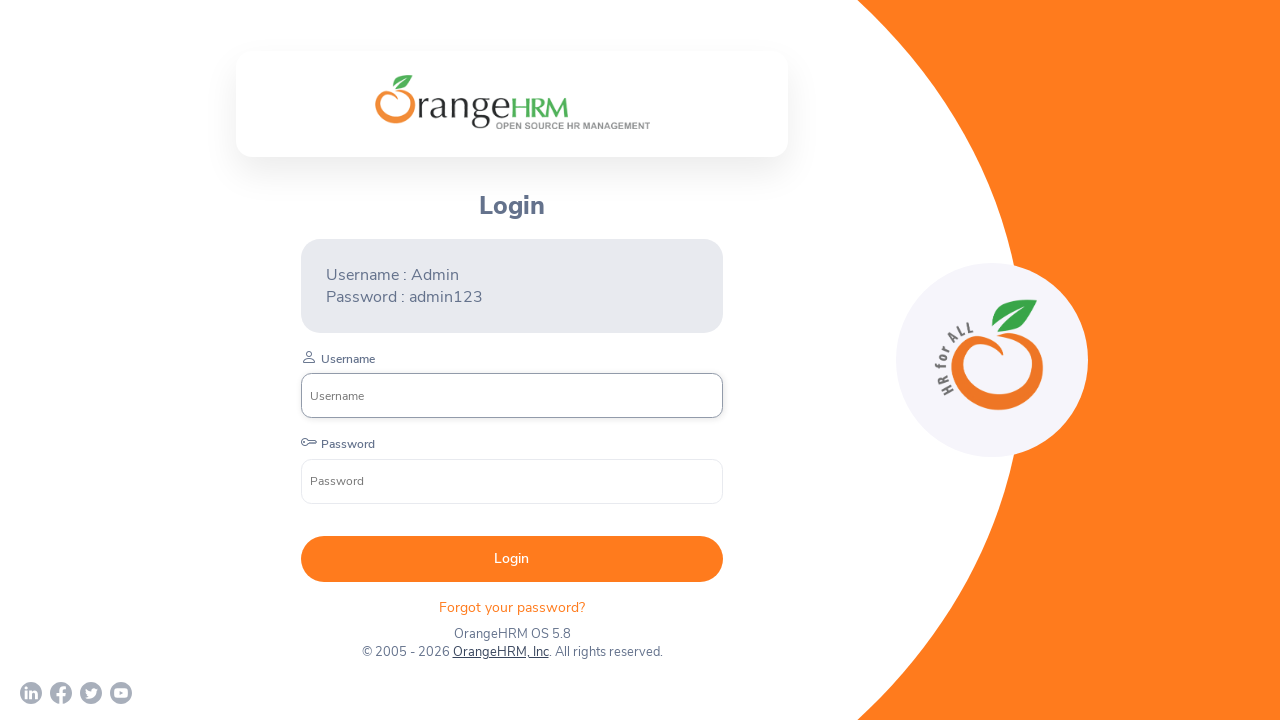

Submit button is visible
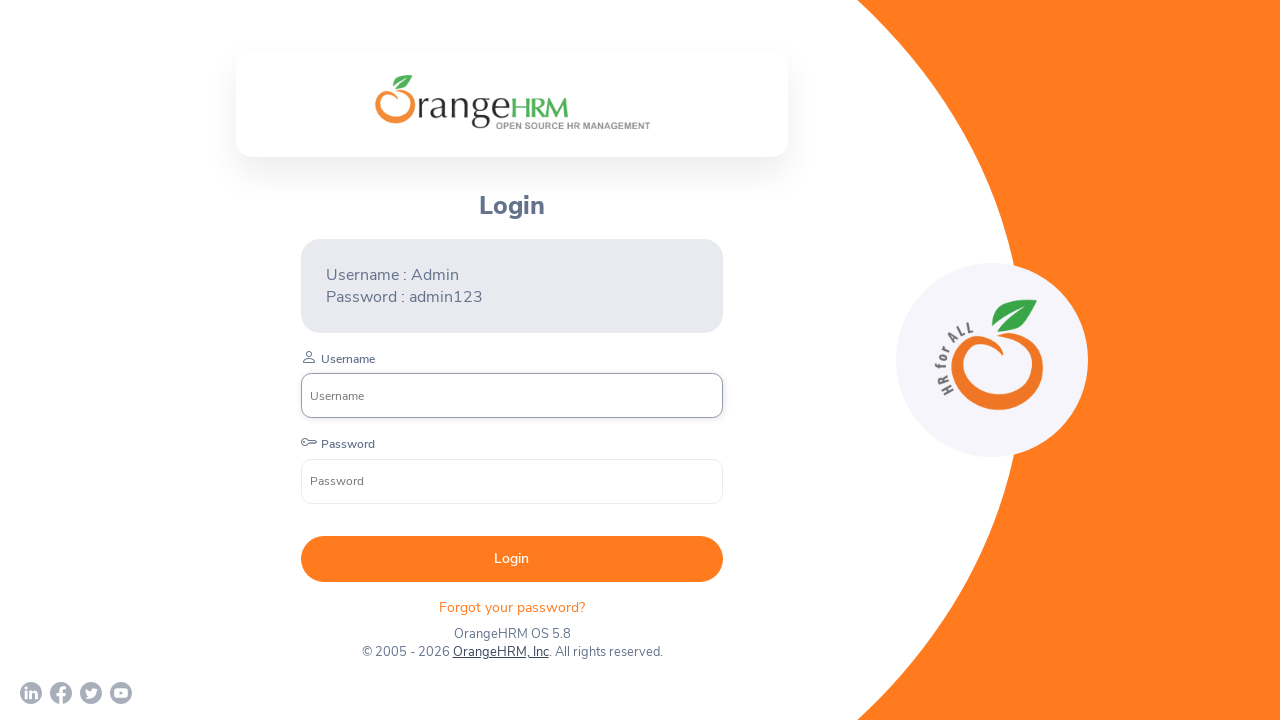

Retrieved submit button text: 'Login'
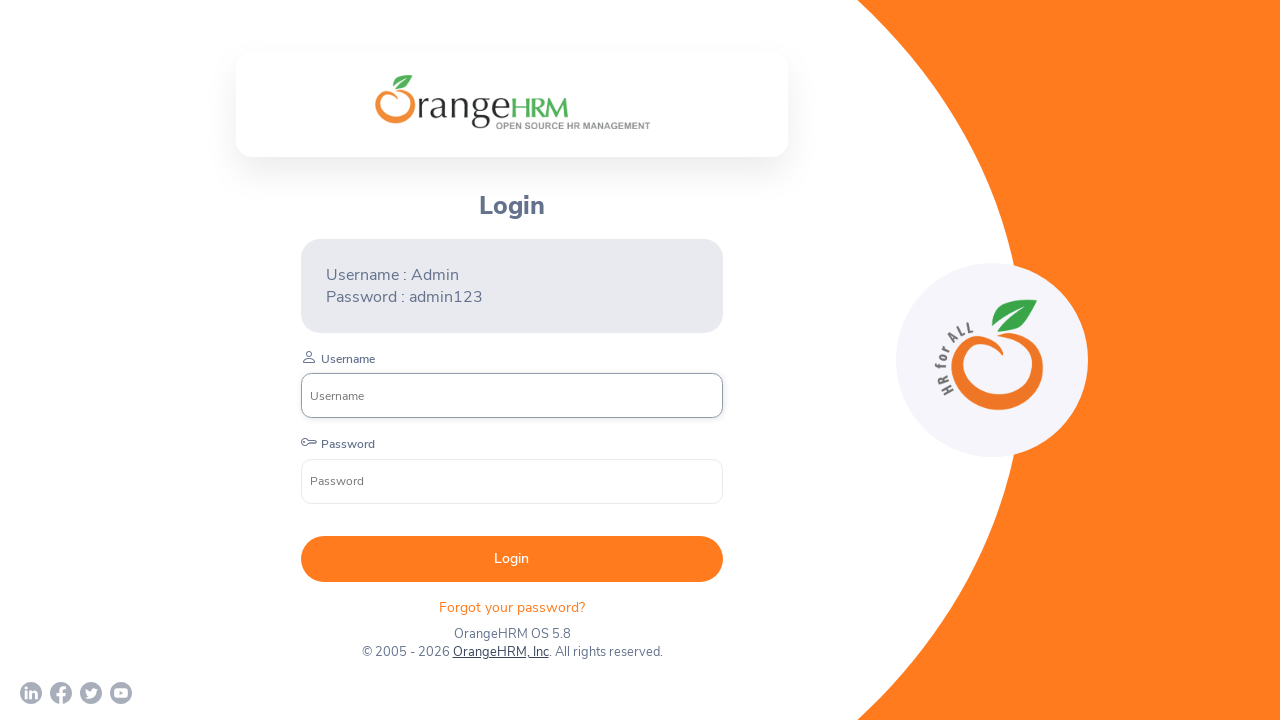

Verified submit button has text content
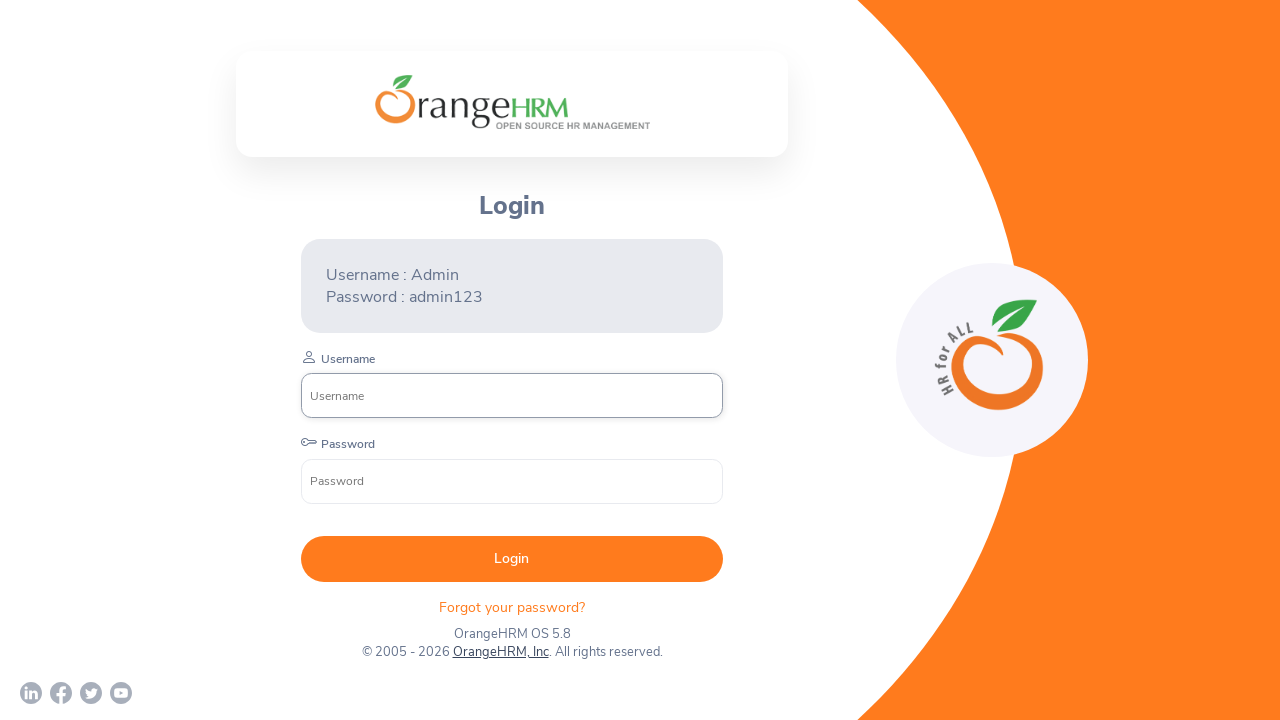

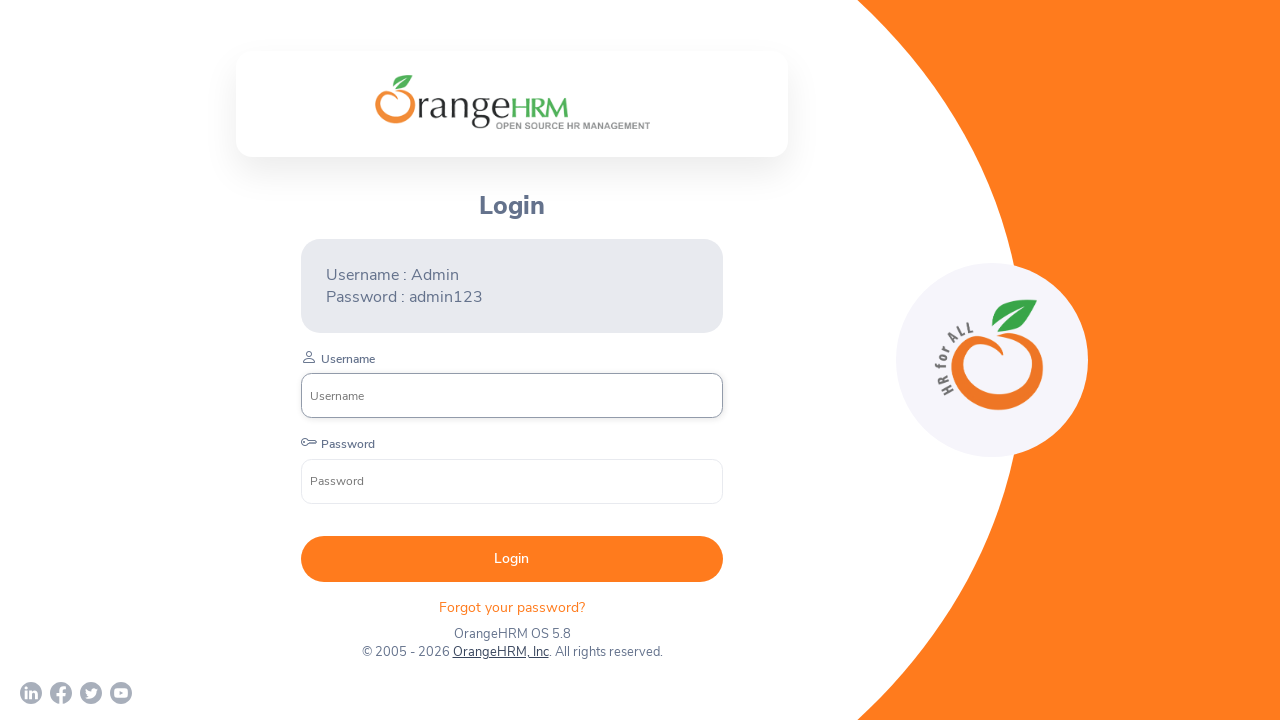